Navigates to Demoblaze website and verifies the page title to confirm landing on the correct website

Starting URL: https://www.demoblaze.com/

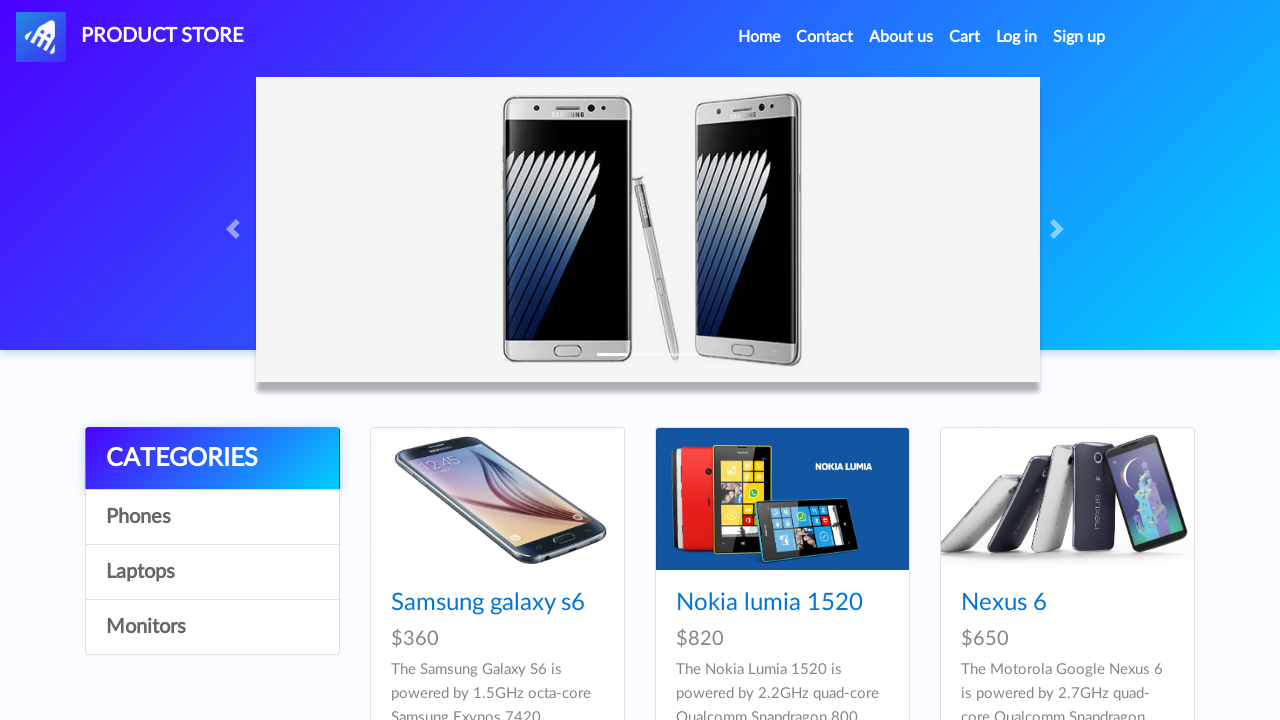

Retrieved page title from Demoblaze website
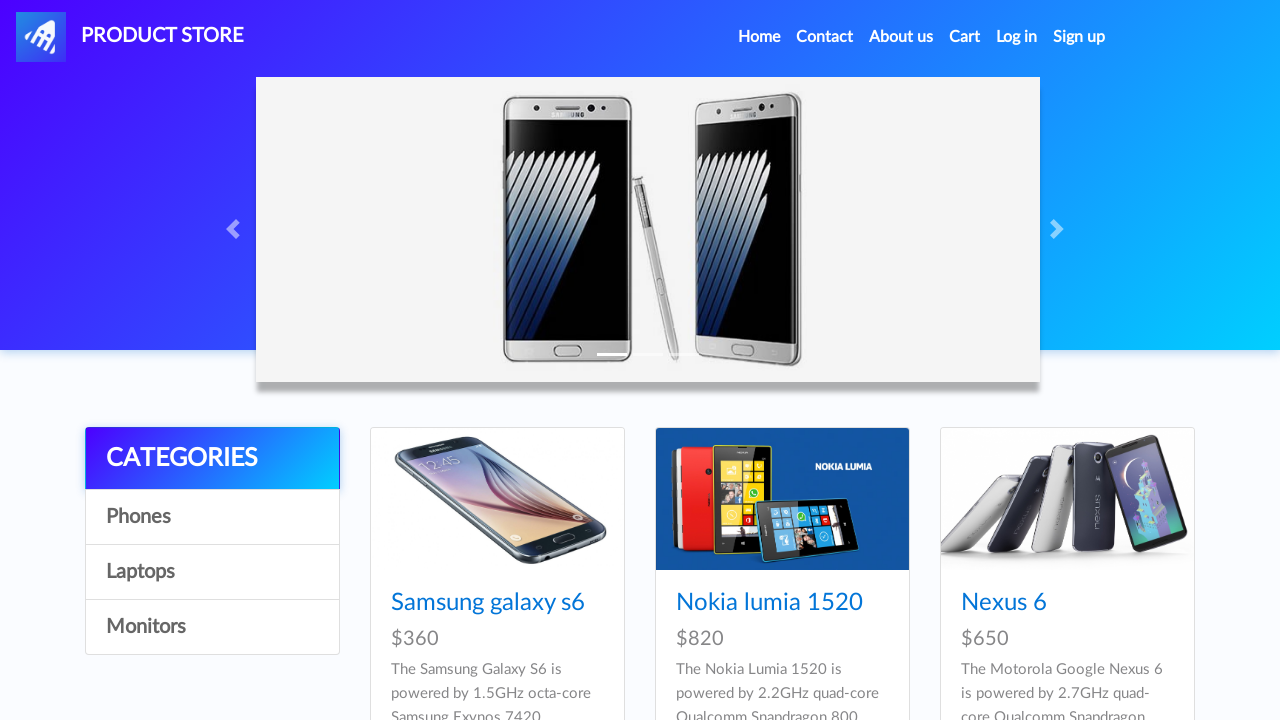

Verified page title confirms landing on correct website
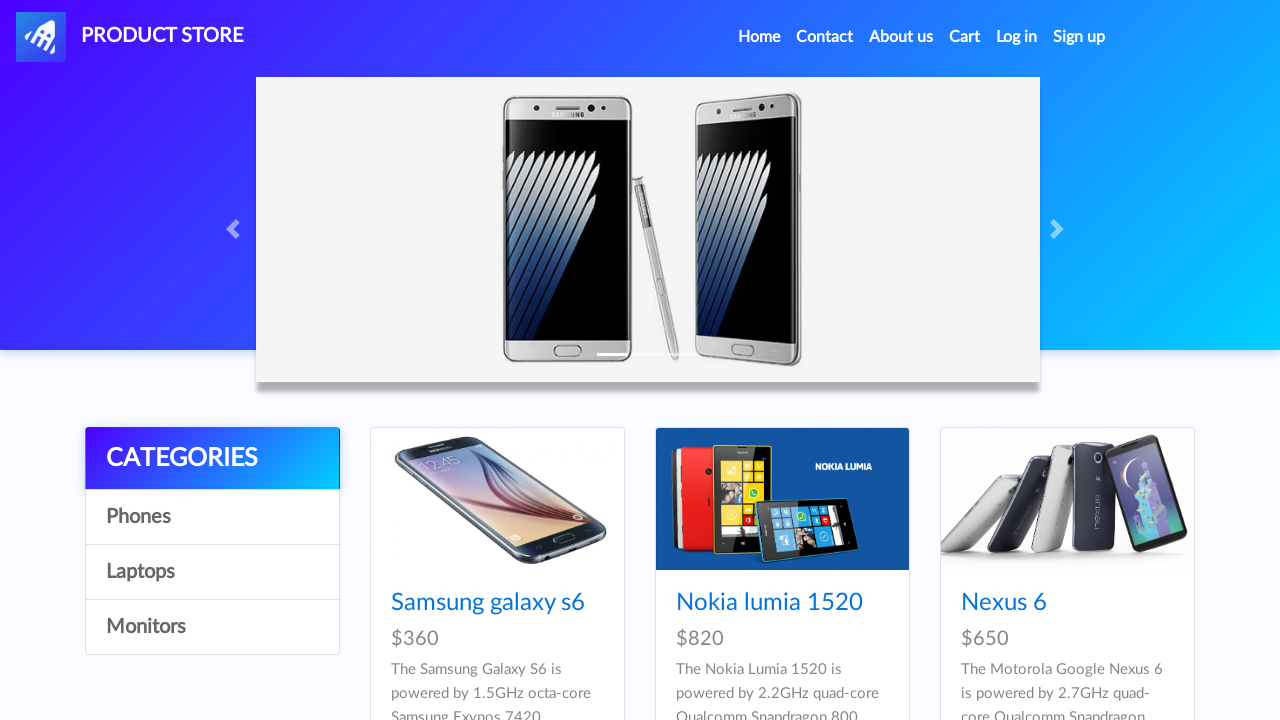

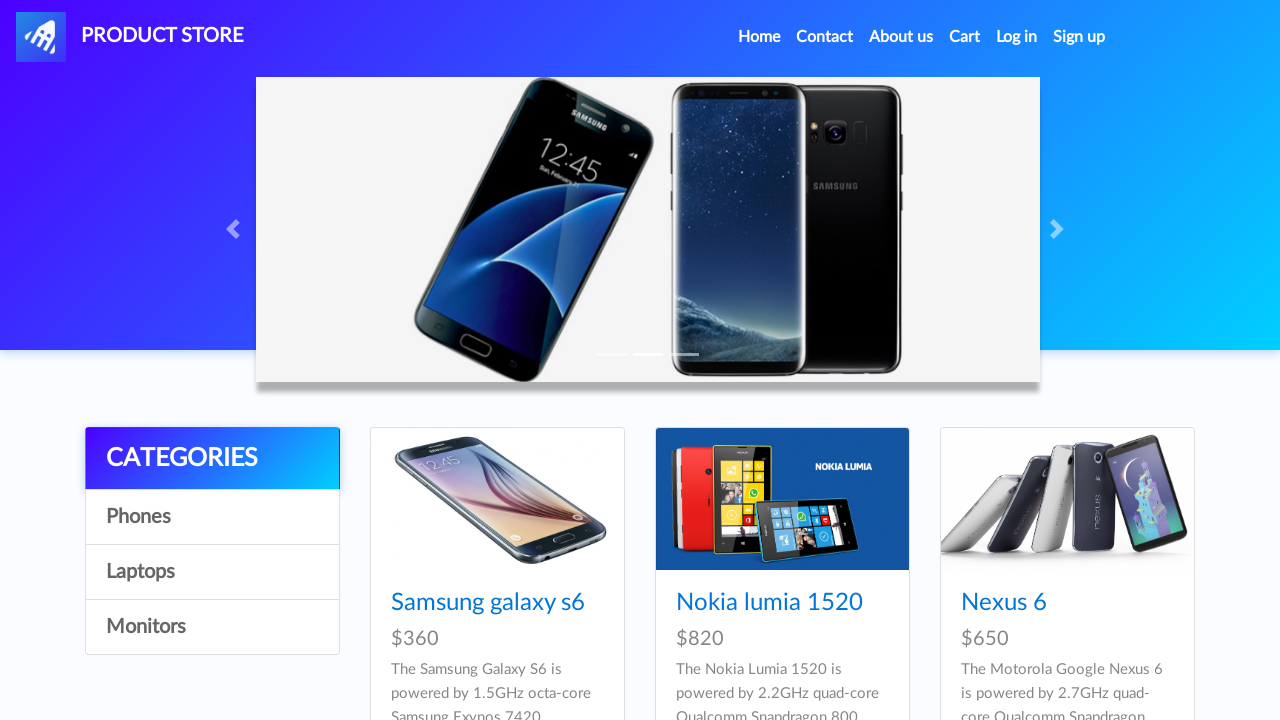